Tests element highlighting functionality by navigating to a page with many elements, finding a specific element by ID, and applying a visual highlight style (red dashed border) to it using JavaScript.

Starting URL: http://the-internet.herokuapp.com/large

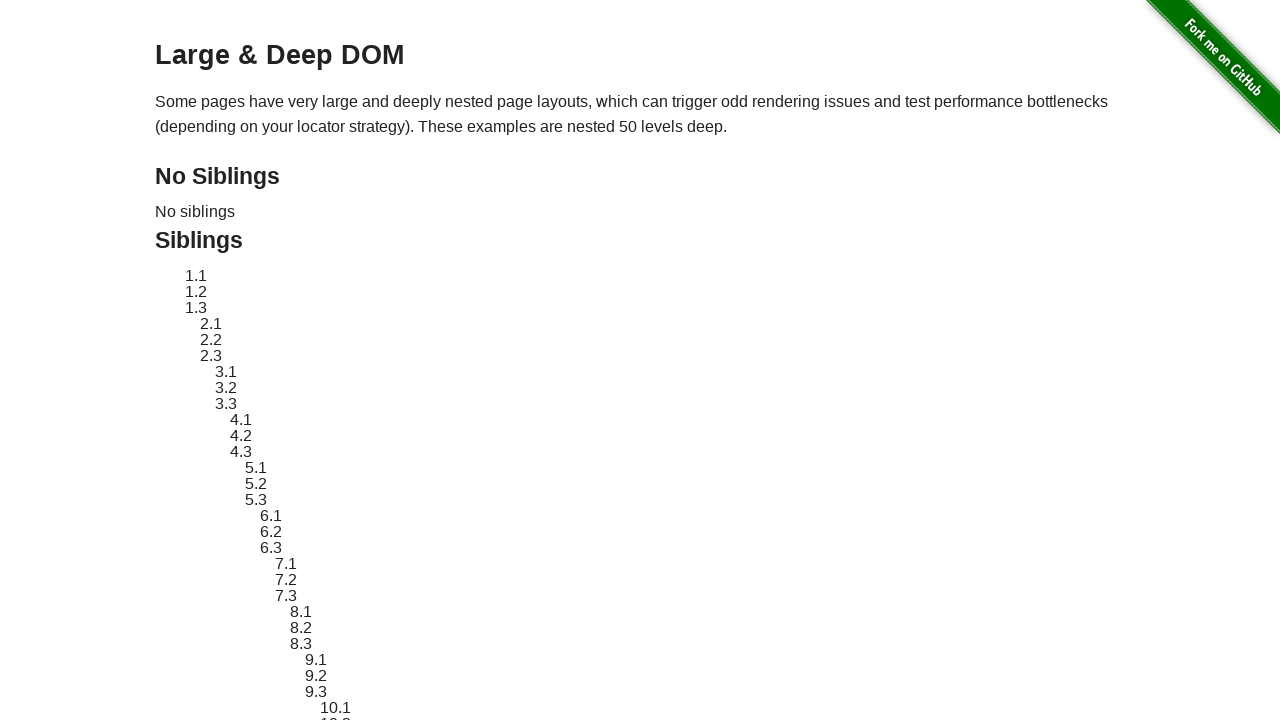

Navigated to the-internet.herokuapp.com/large page
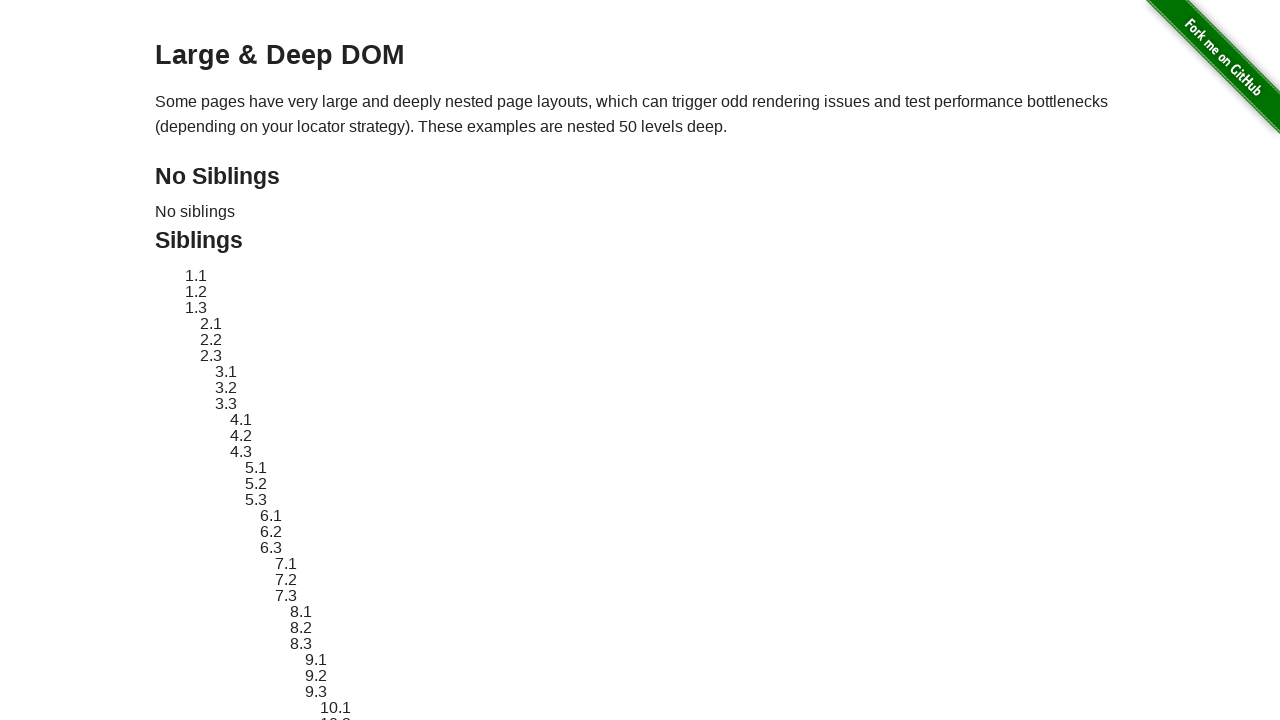

Waited for target element #sibling-2.3 to be present on page
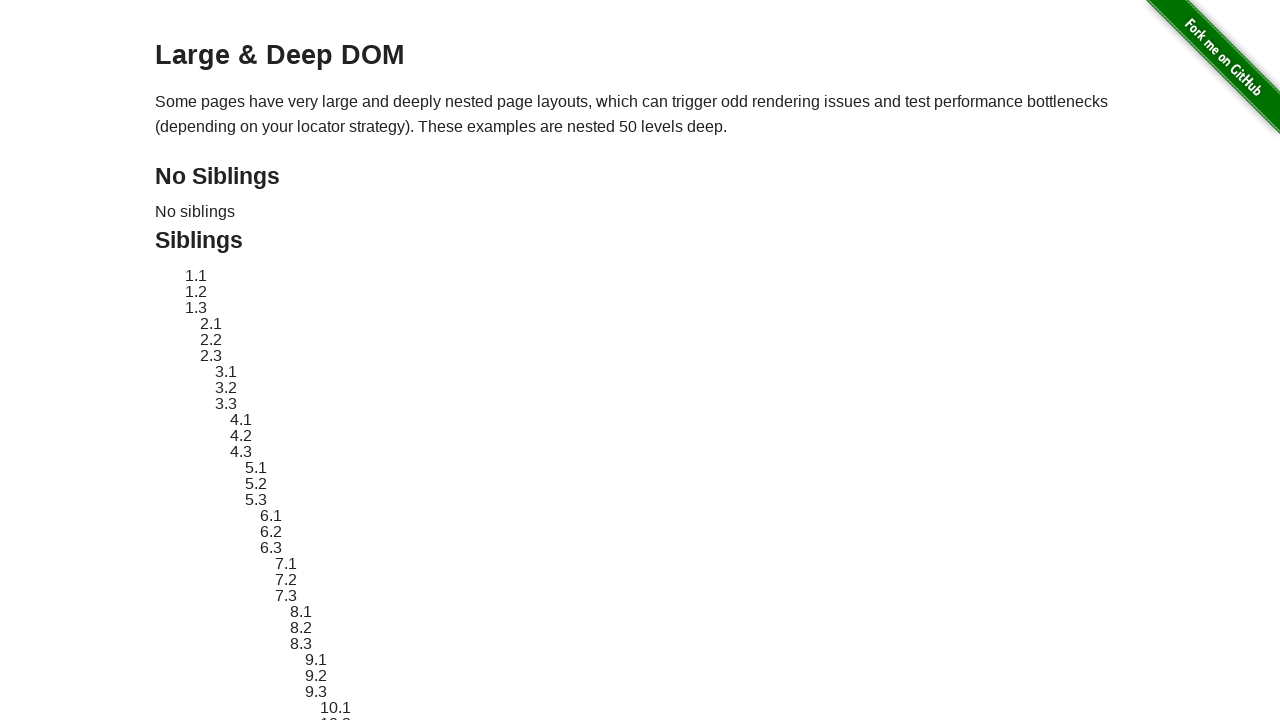

Located the target element #sibling-2.3
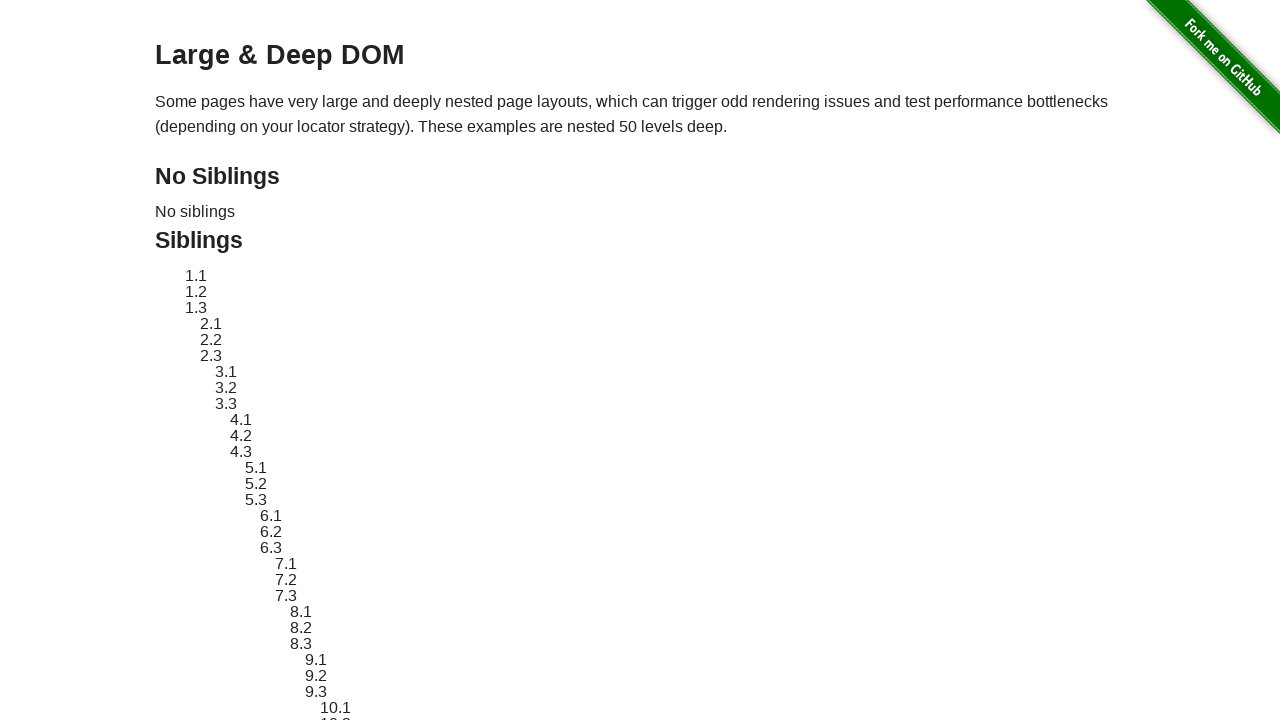

Applied red dashed border highlight style to the element using JavaScript
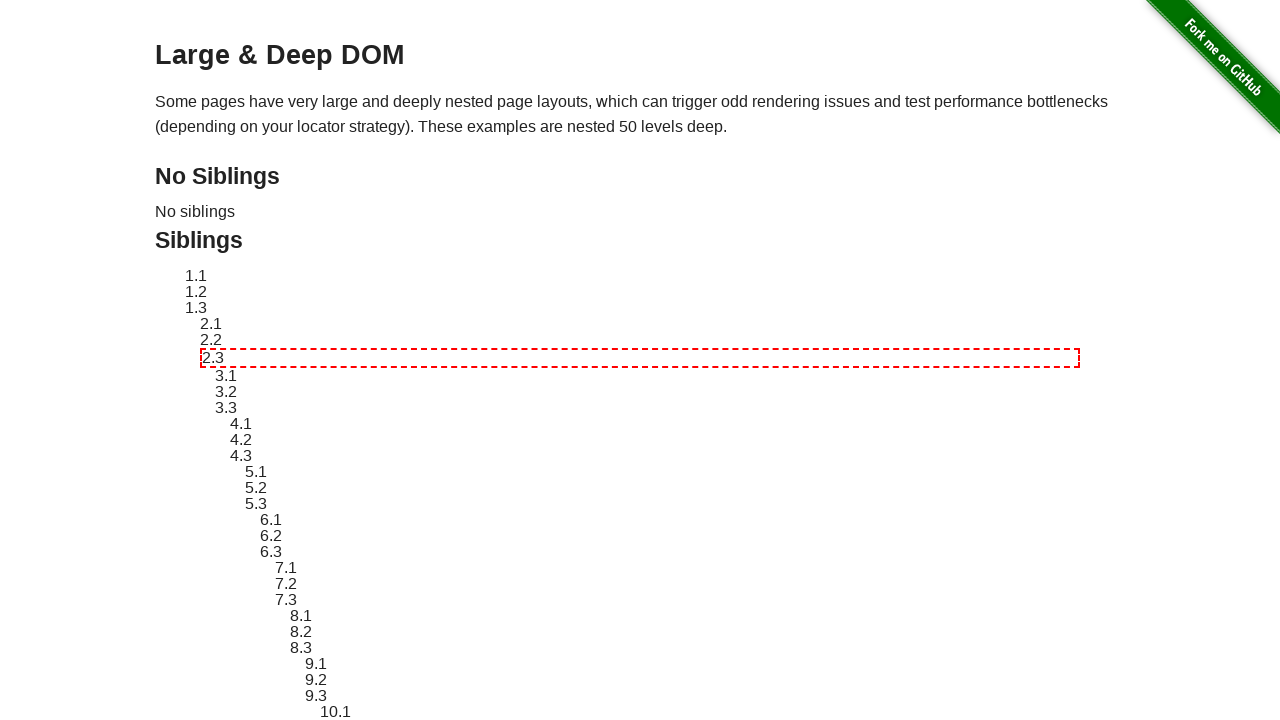

Waited 3 seconds to observe the highlight effect
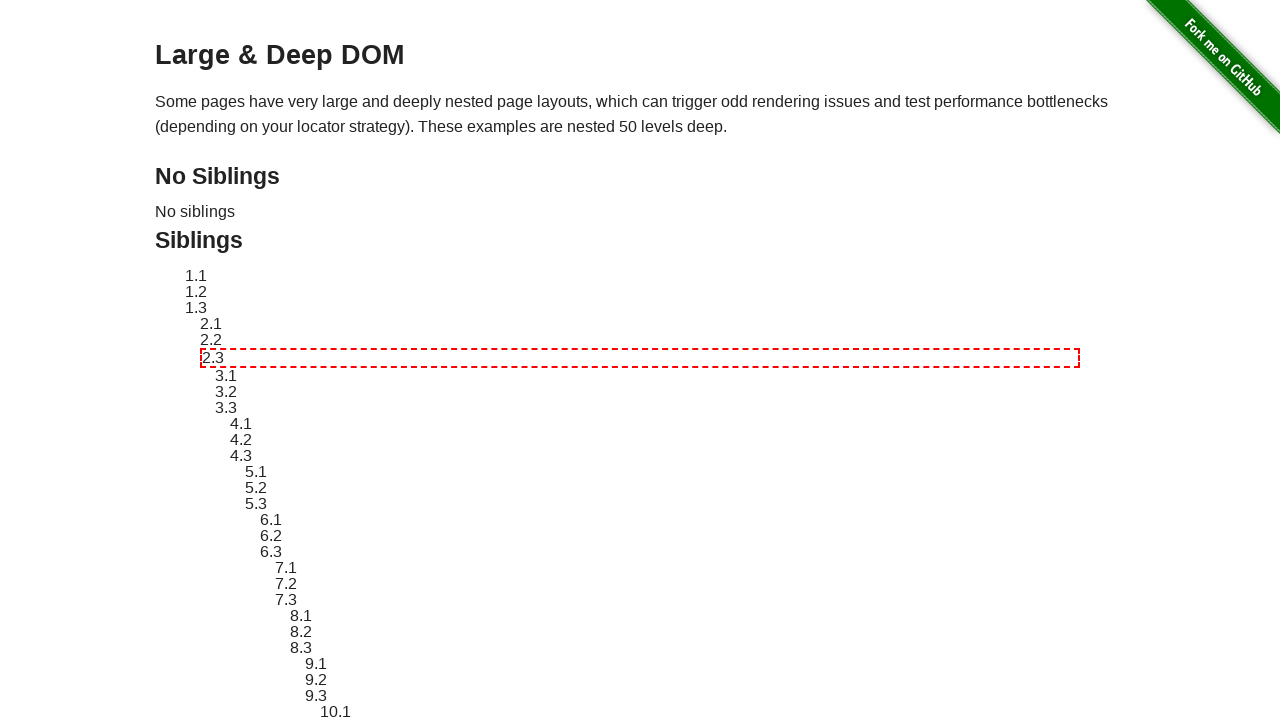

Removed the highlight style from the element
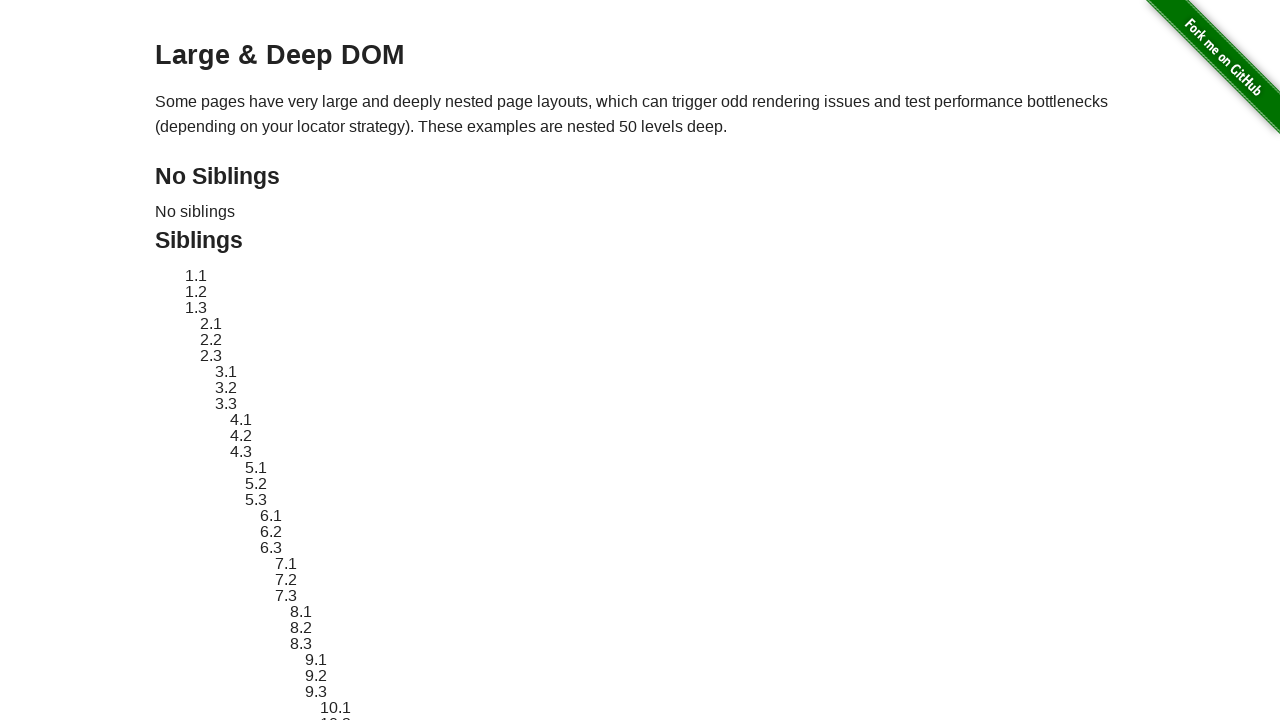

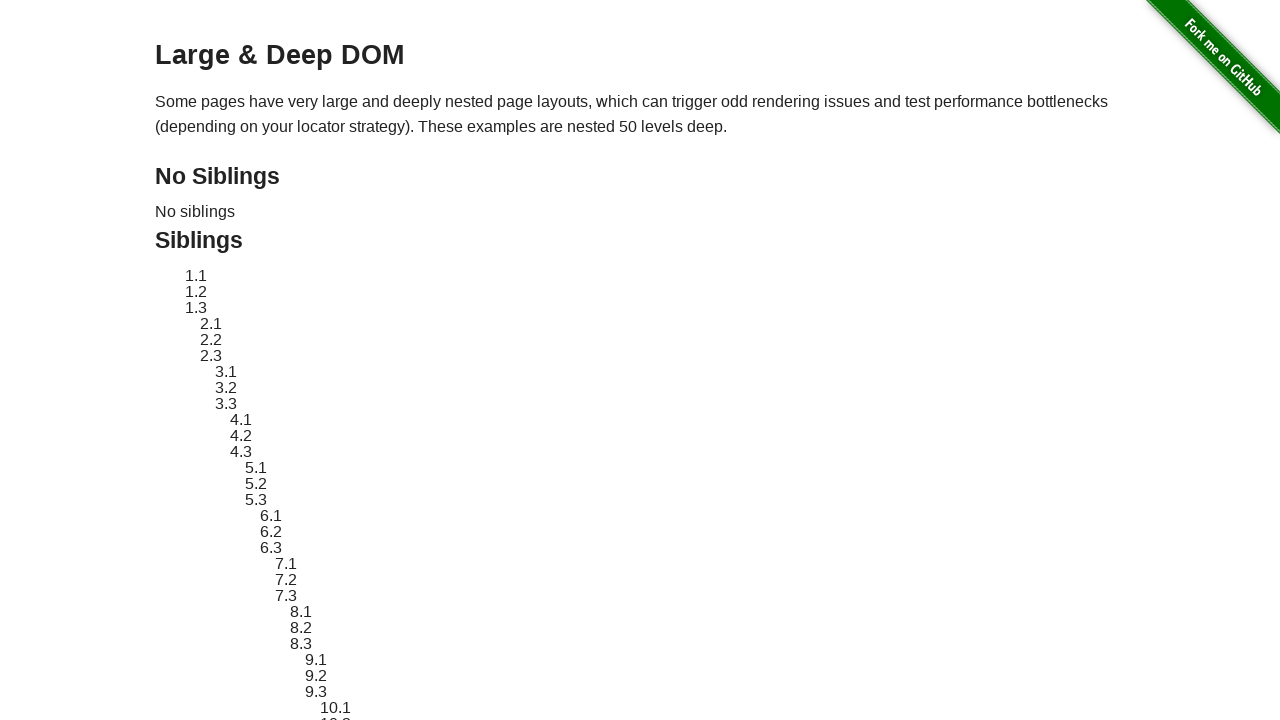